Tests element selection states by clicking radio buttons and checkboxes, then verifying their selected state

Starting URL: https://automationfc.github.io/basic-form/index.html

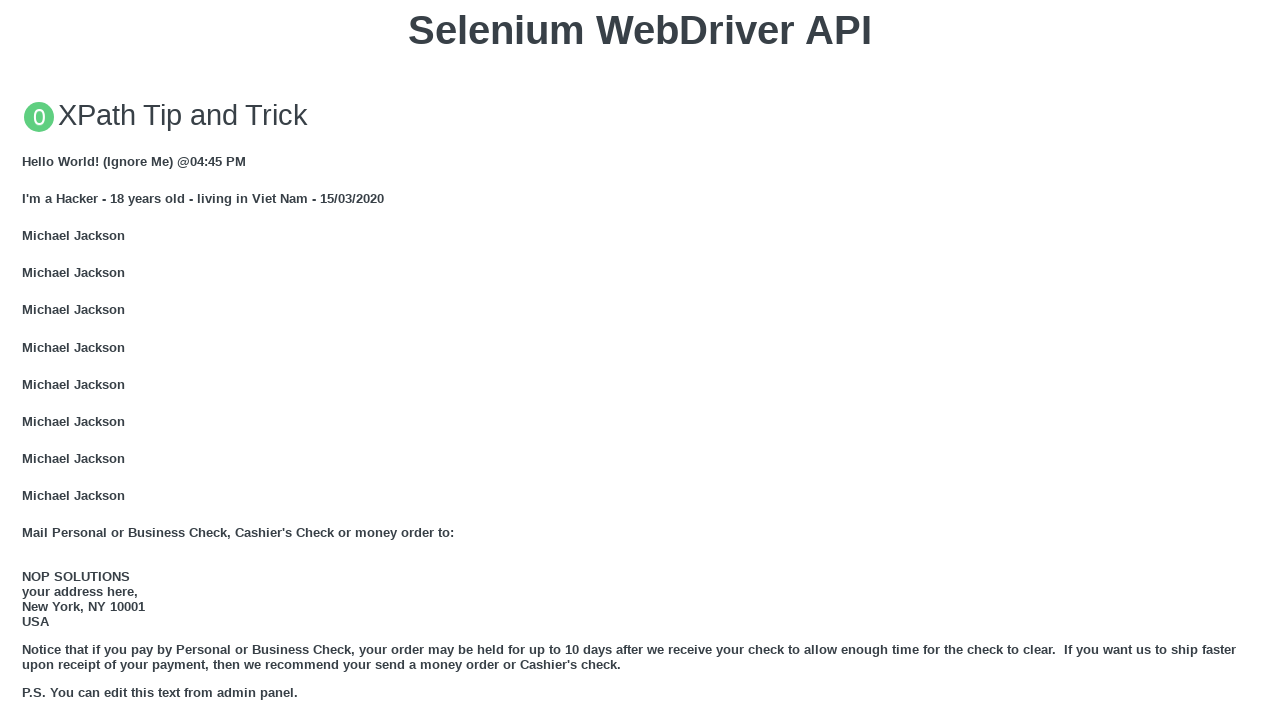

Refreshed the page at https://automationfc.github.io/basic-form/index.html
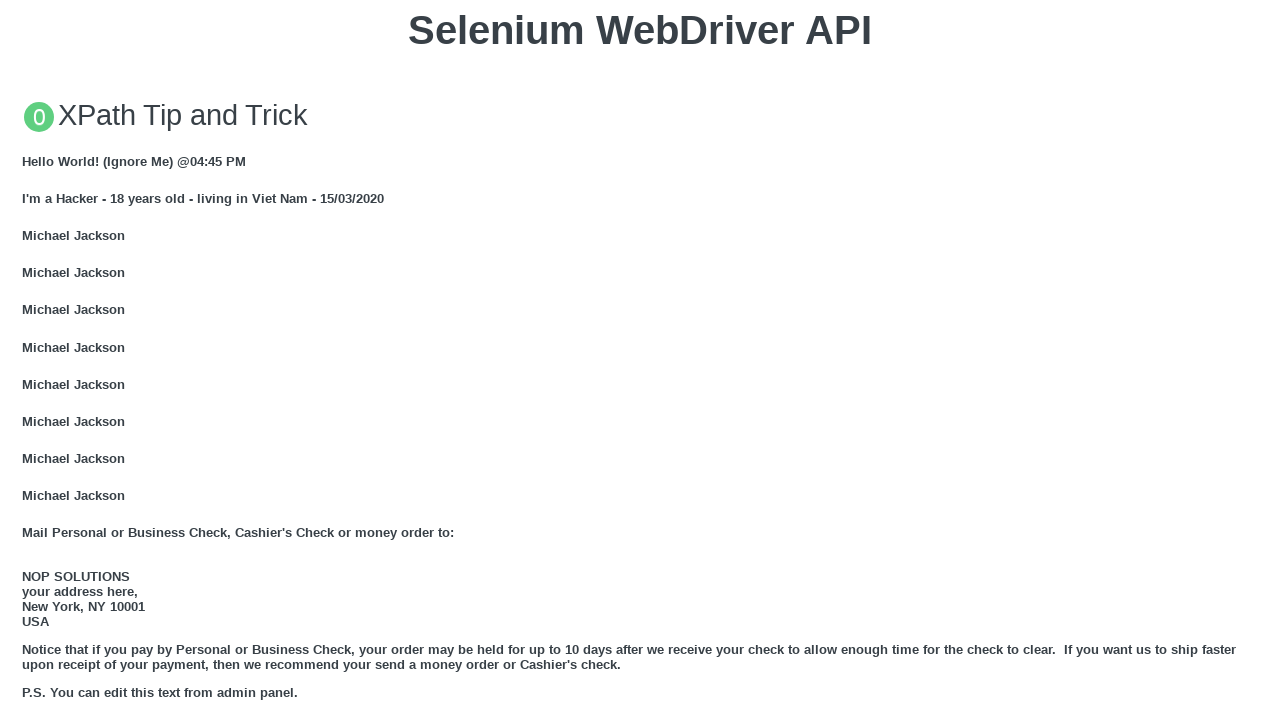

Clicked the 'Under 18' radio button at (28, 360) on #under_18
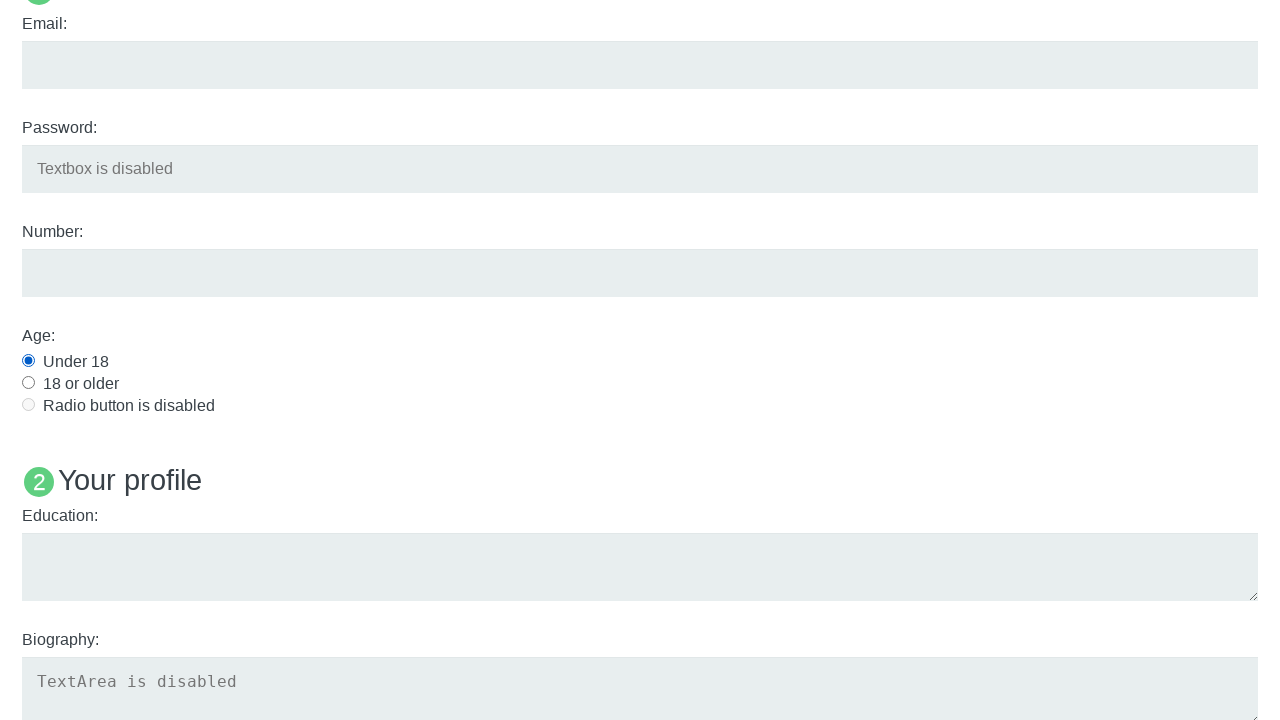

Clicked the Java checkbox at (28, 361) on #java
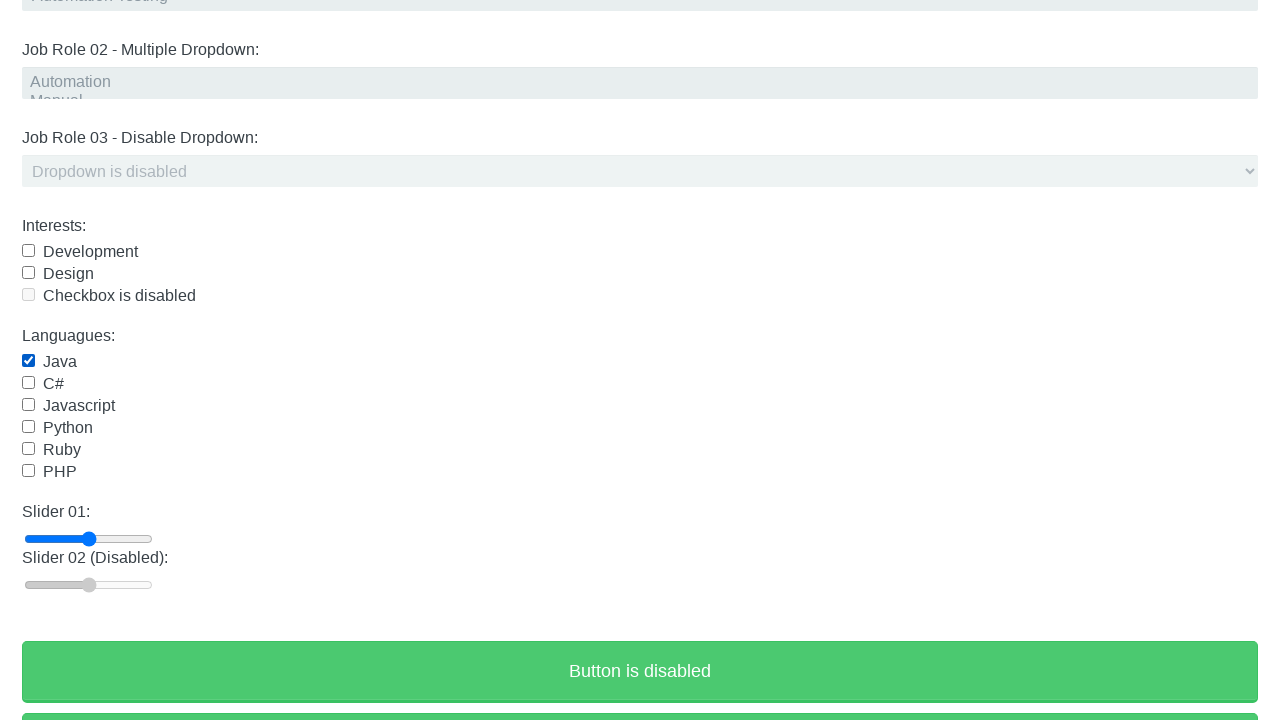

Verified that the 'Under 18' radio button is selected
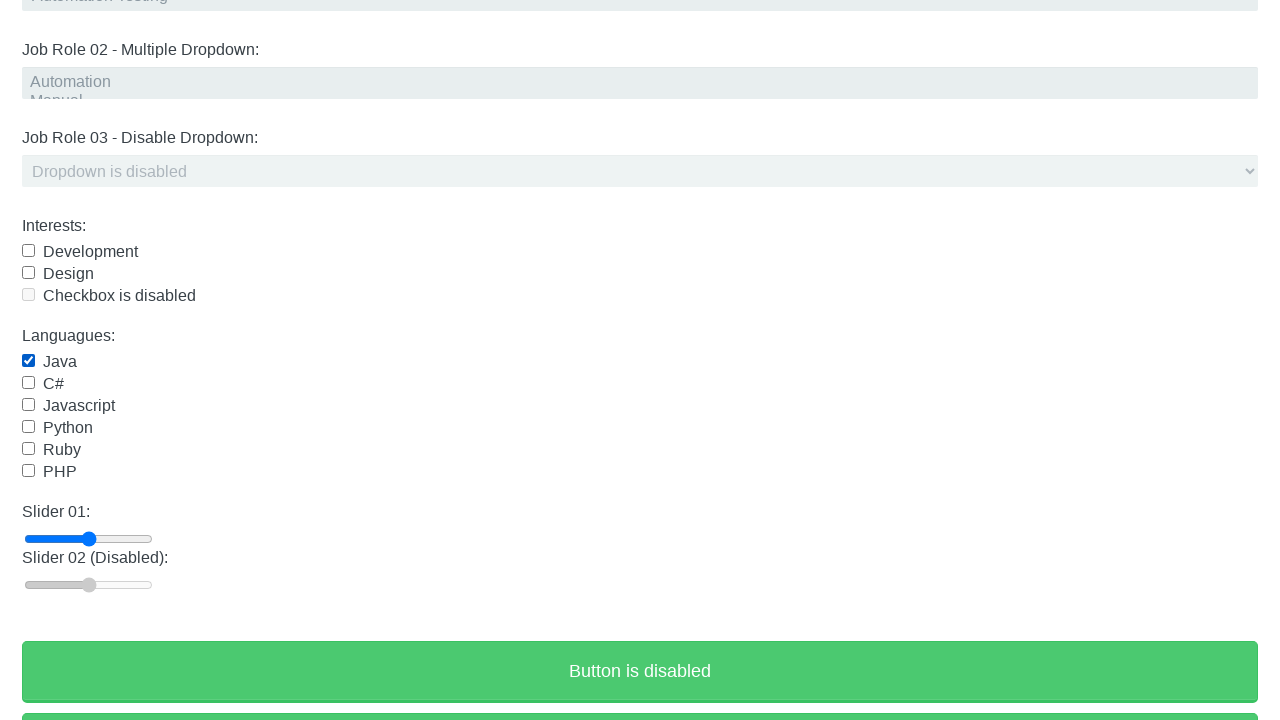

Verified that the Java checkbox is selected
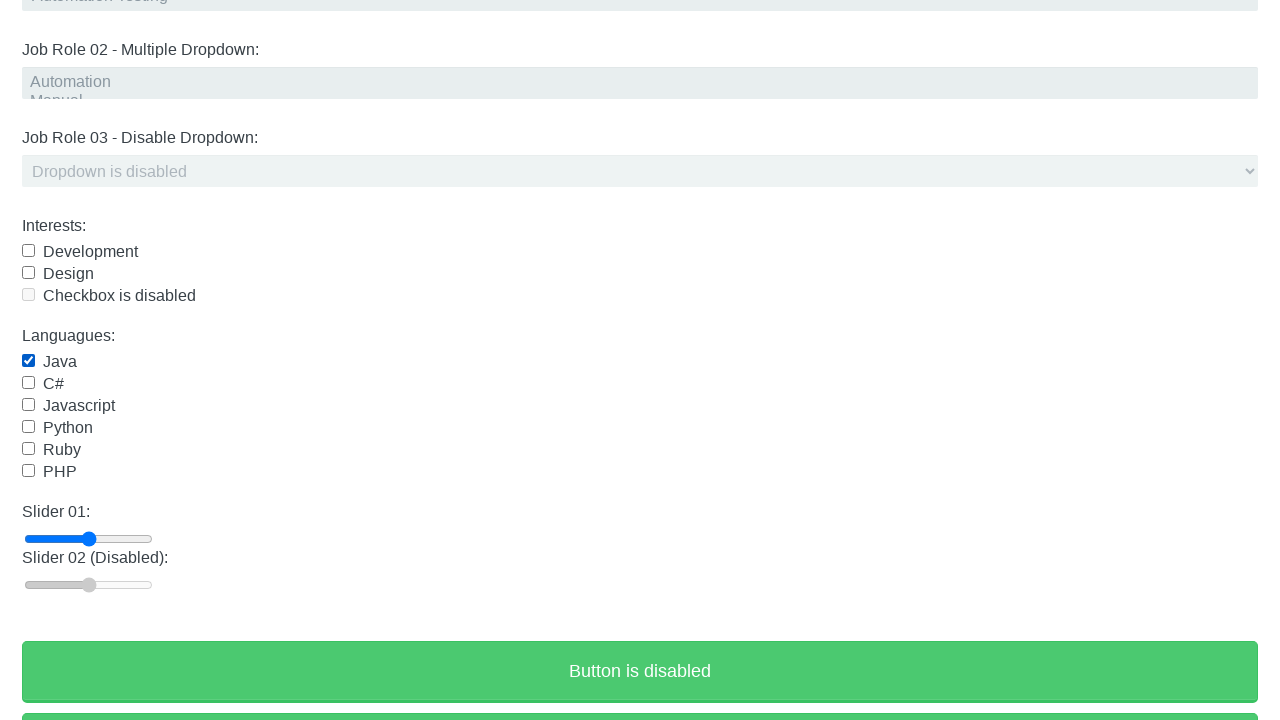

Clicked the Java checkbox to unselect it at (28, 361) on #java
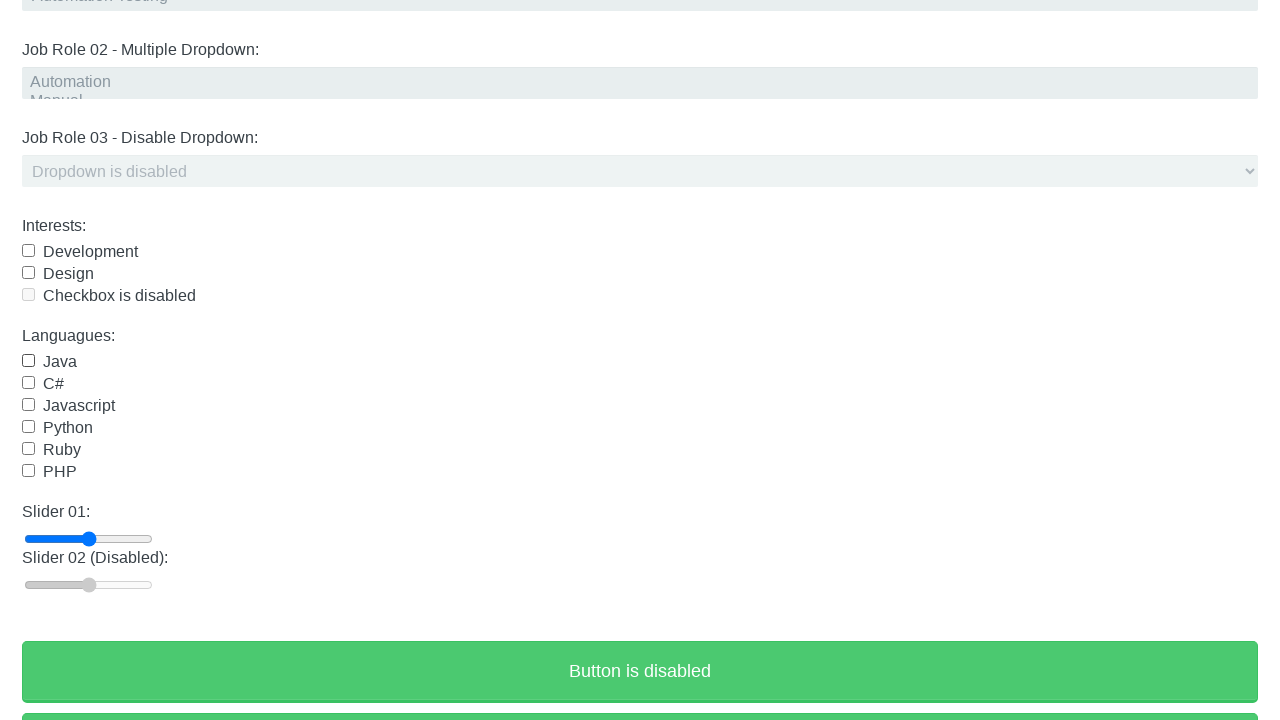

Verified that the Java checkbox is unselected
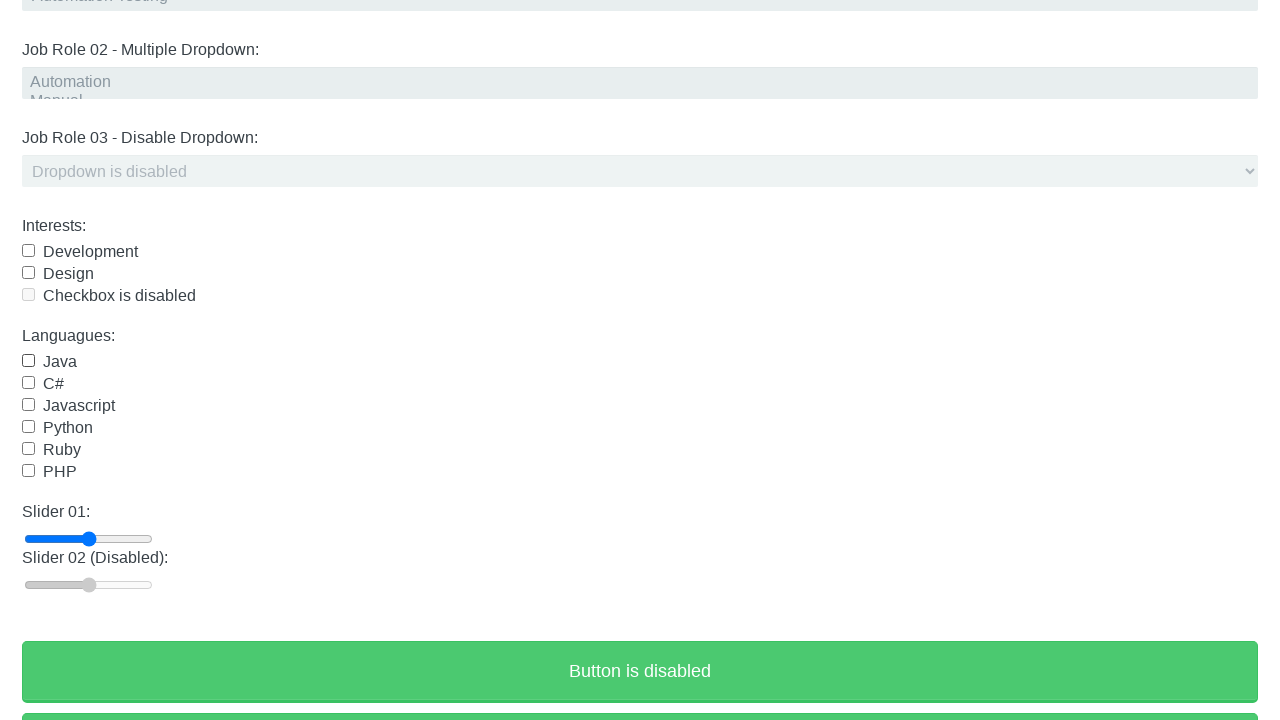

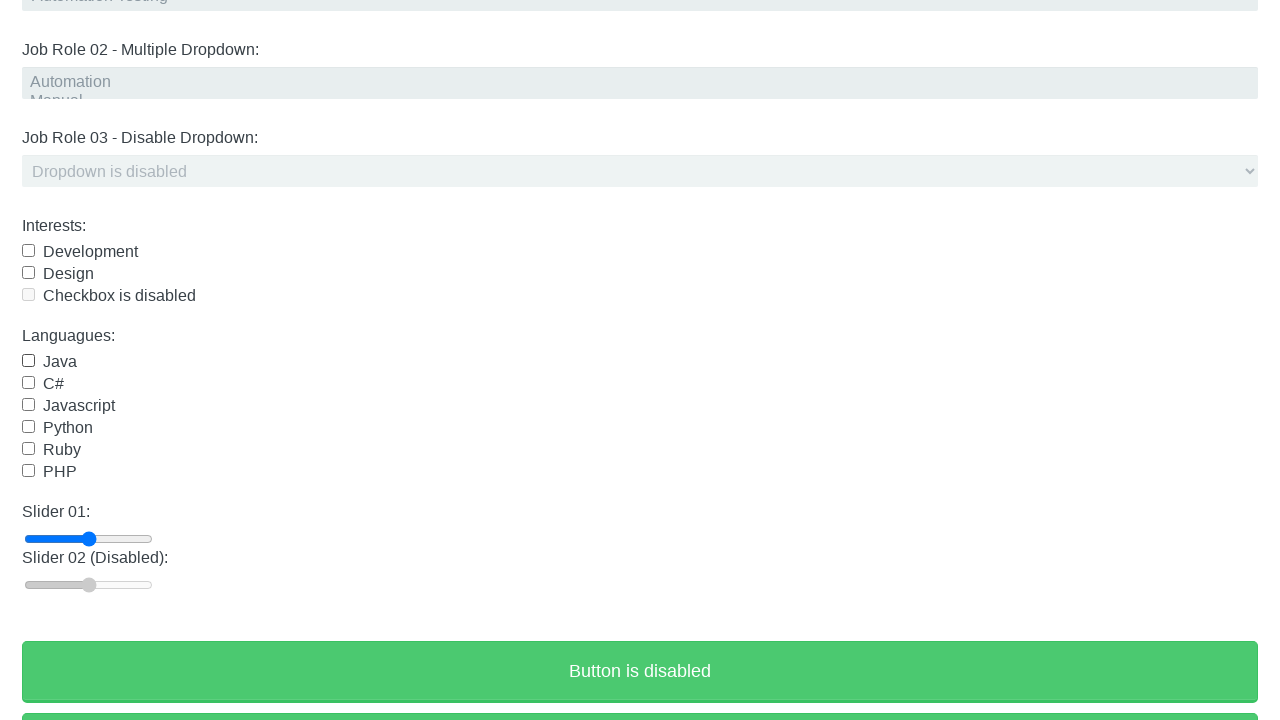